Tests the sorting functionality of a web table by clicking on the "Veg/fruit name" column header and verifying that the displayed items are sorted alphabetically.

Starting URL: https://rahulshettyacademy.com/seleniumPractise/#/offers

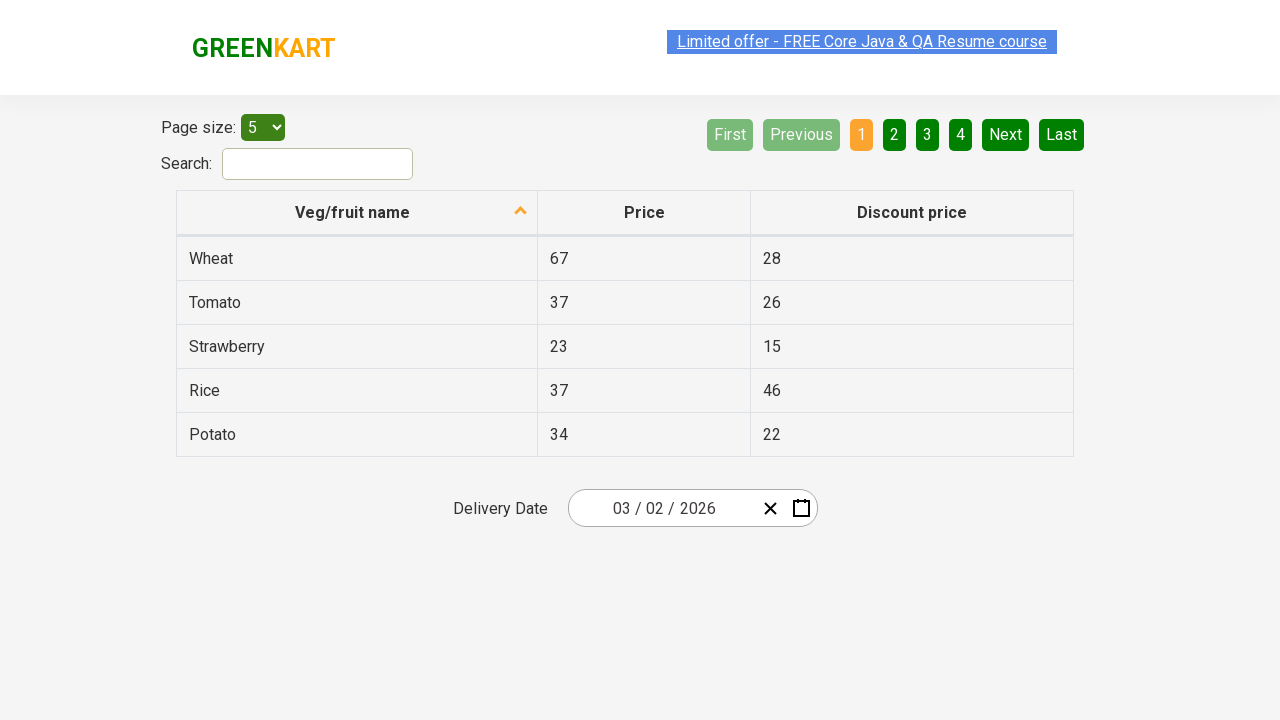

Clicked on 'Veg/fruit name' column header to sort the table at (353, 212) on xpath=//span[text()='Veg/fruit name']
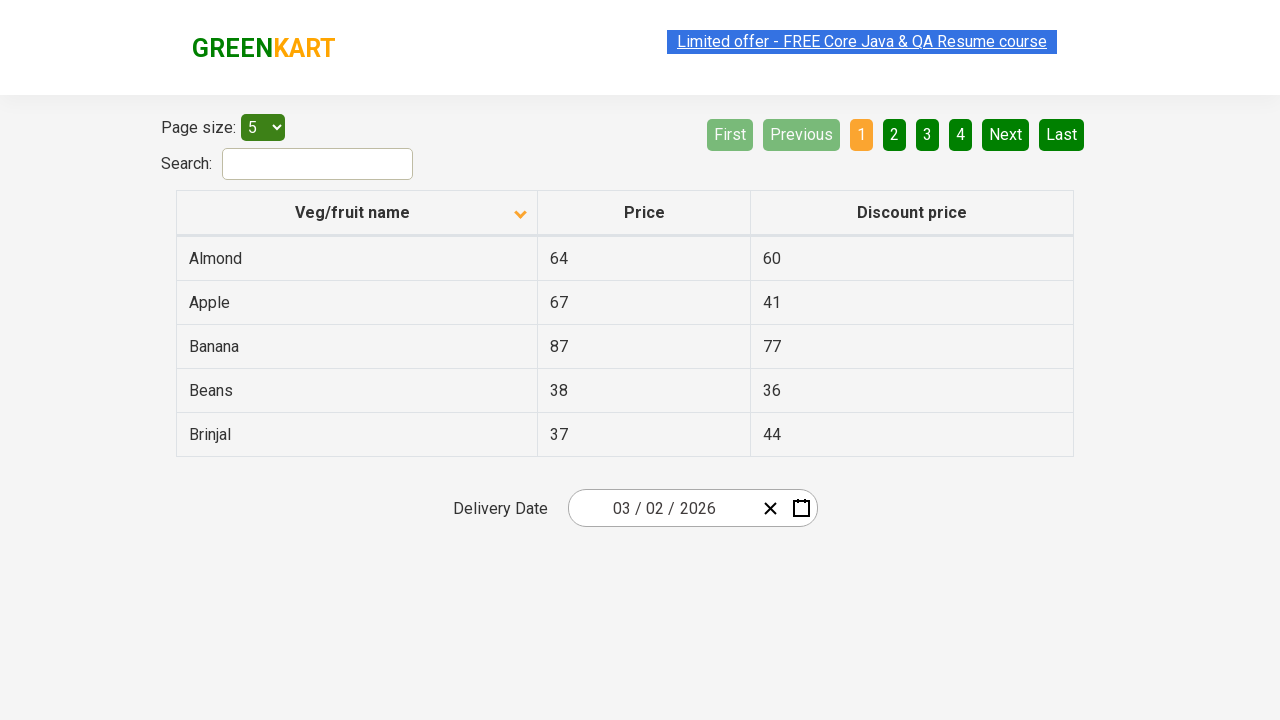

Waited for table to update after sorting
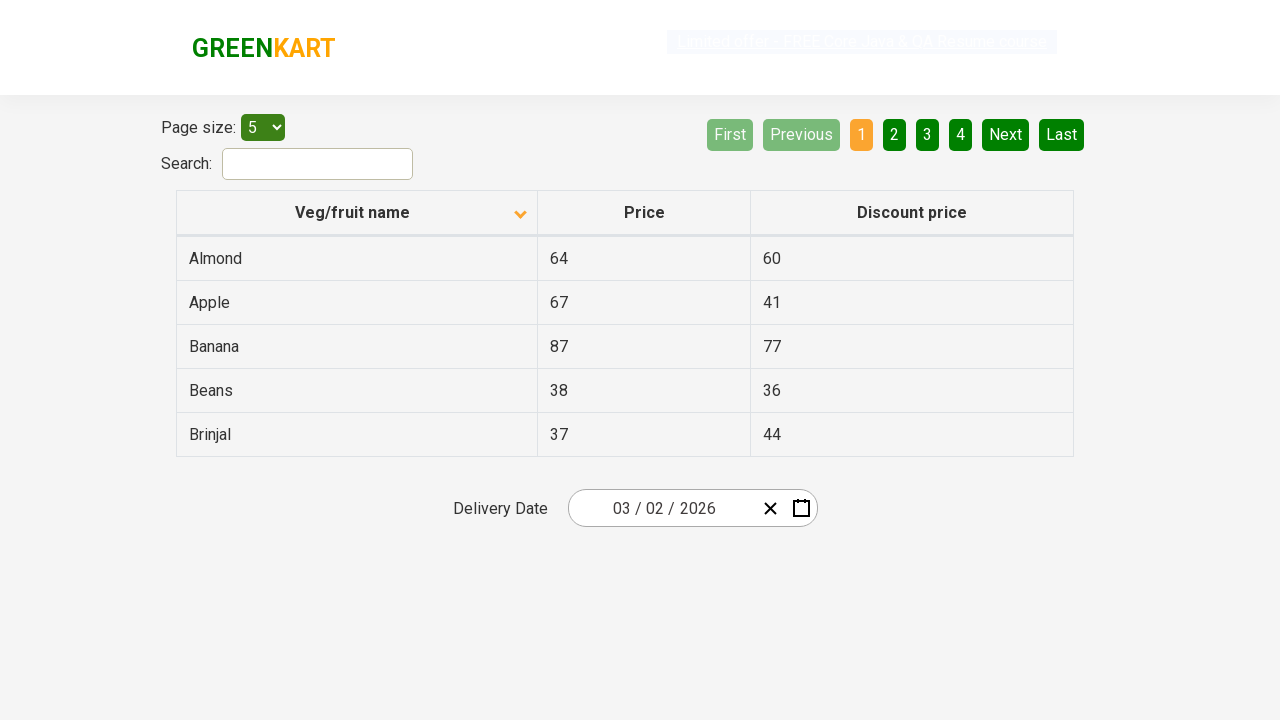

Retrieved all vegetable name elements from the sorted table
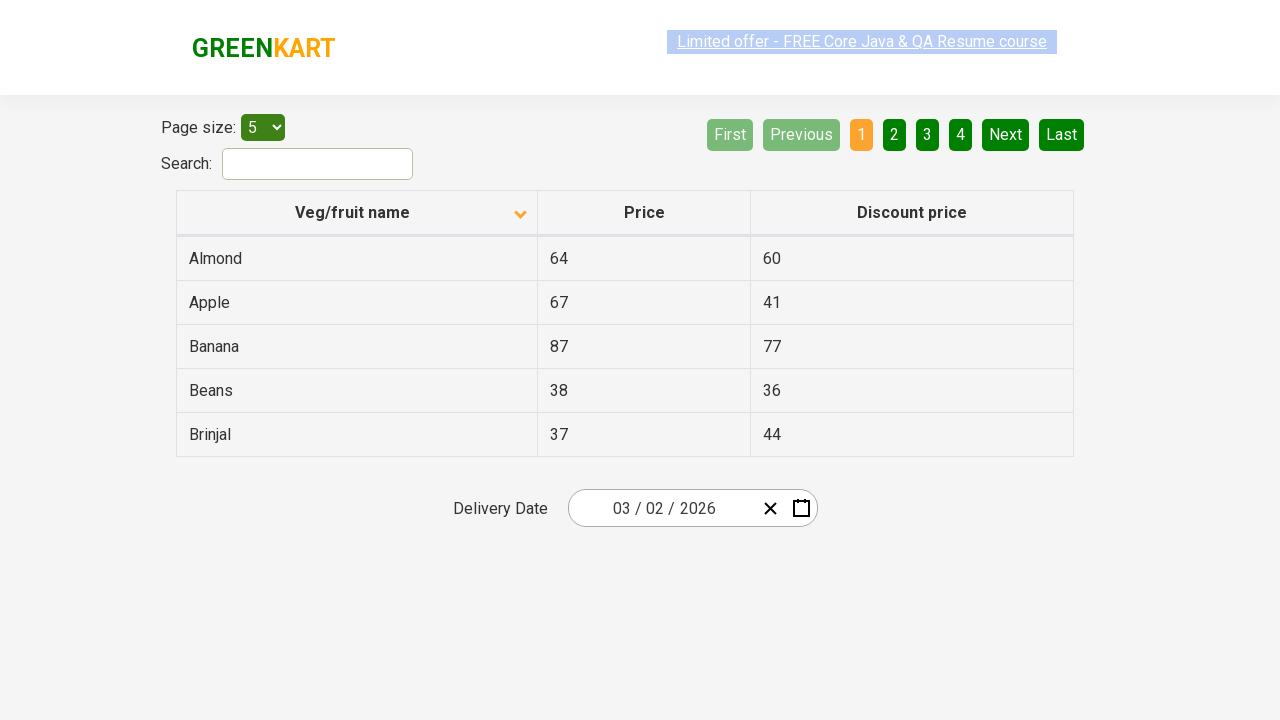

Extracted 5 vegetable names from the table
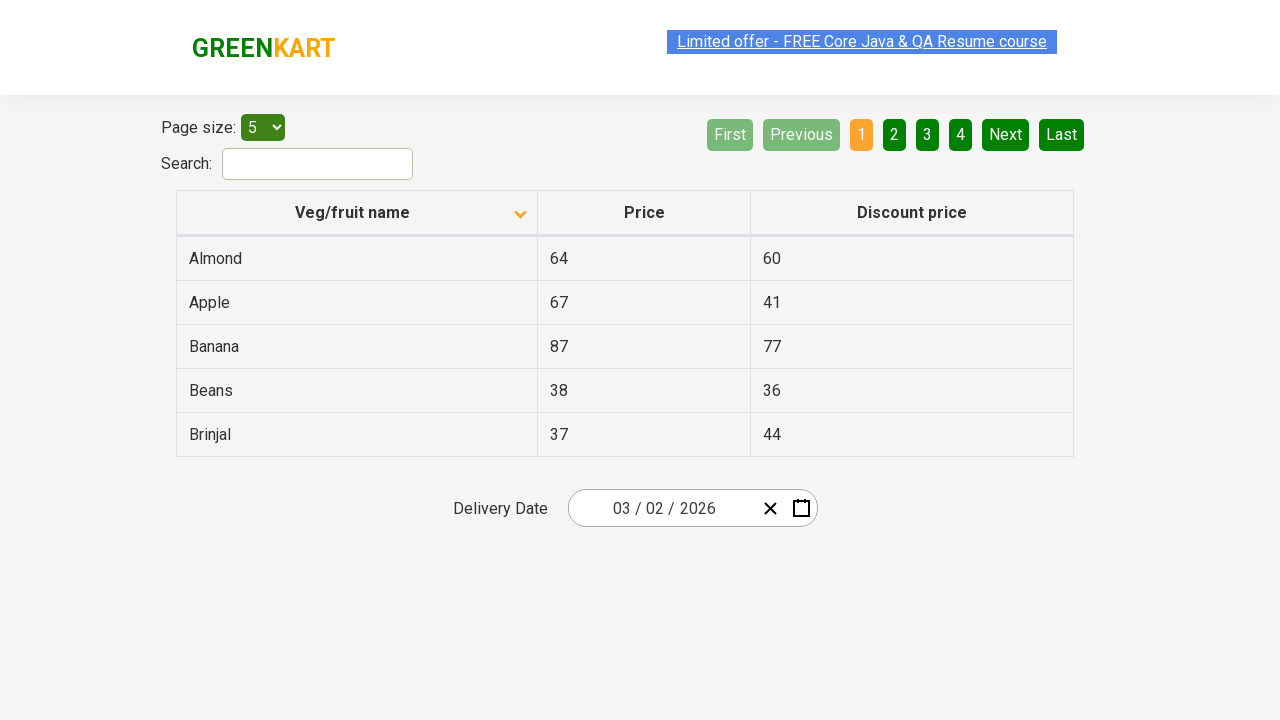

Created a copy of browser-sorted vegetable list
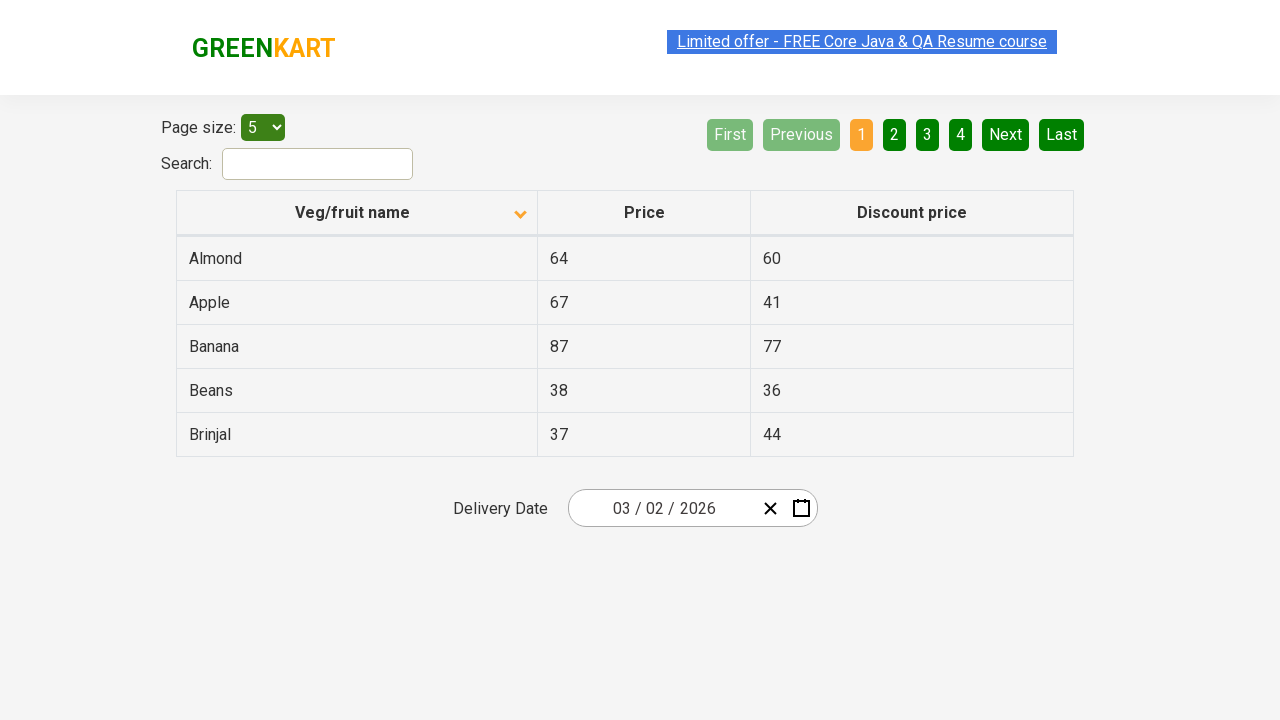

Sorted the vegetable list programmatically in alphabetical order
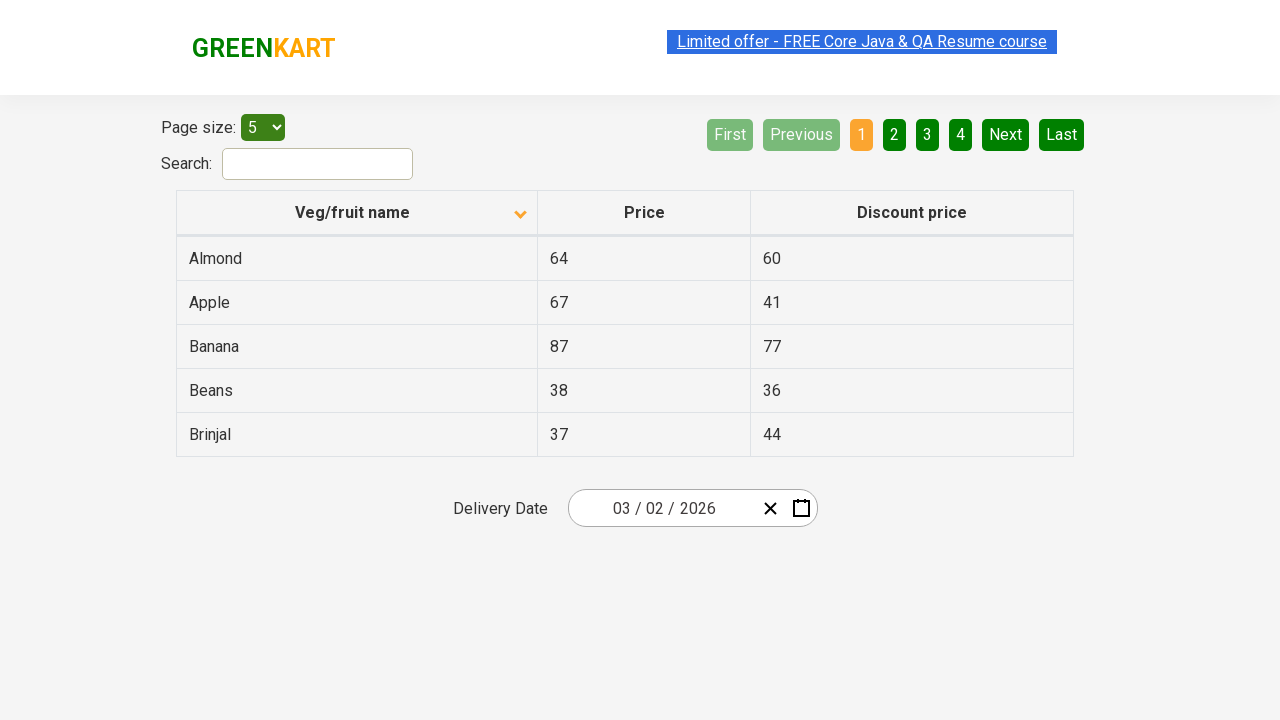

Verified that the table is sorted correctly in alphabetical order
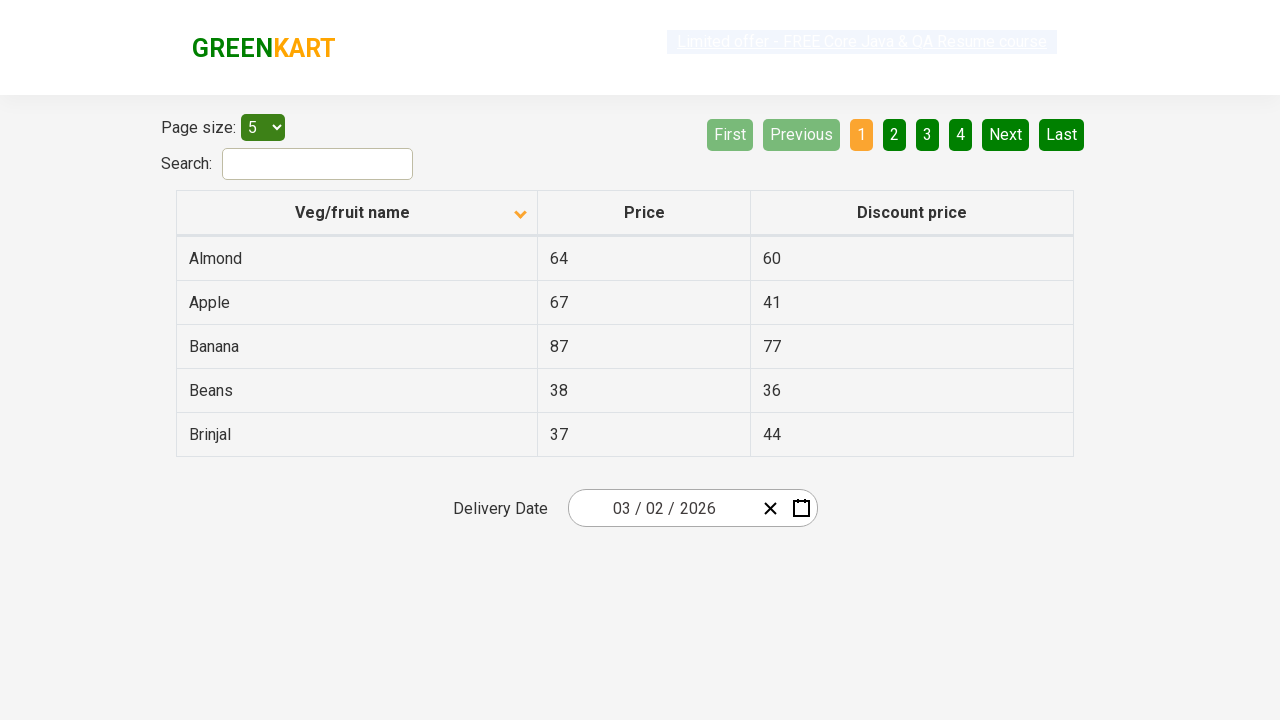

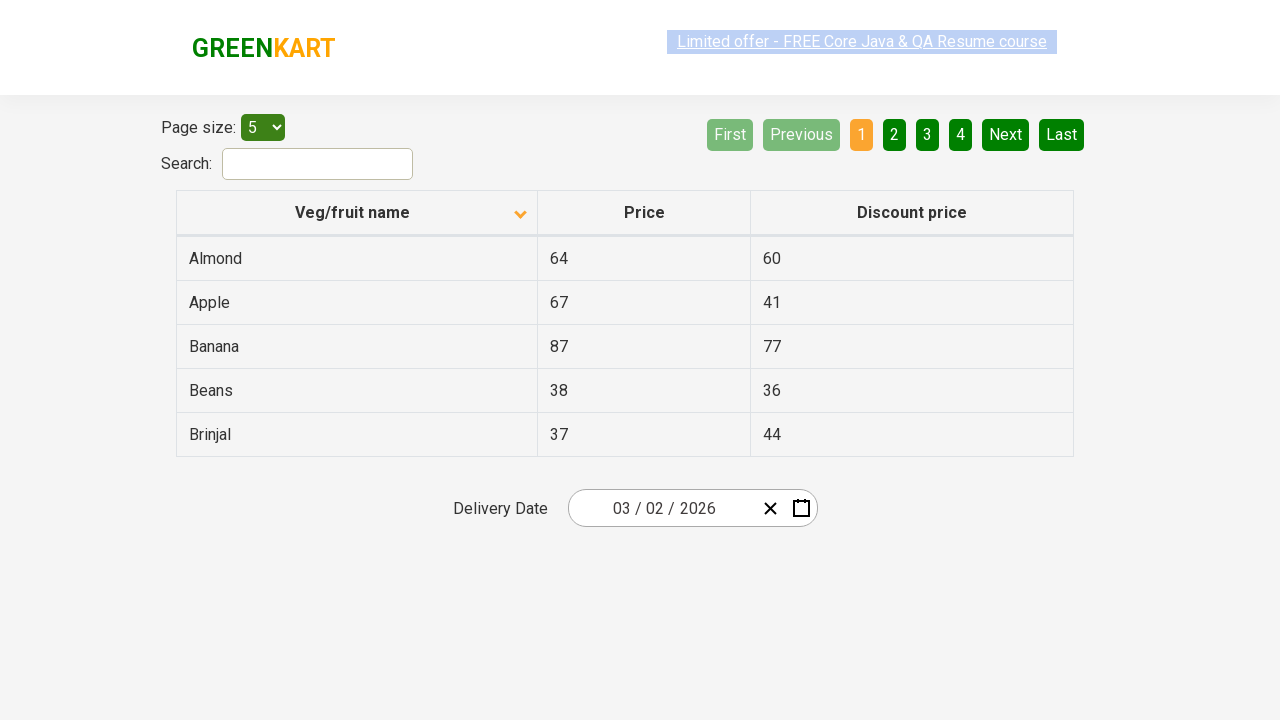